Navigates to the login page and verifies the page title is correct

Starting URL: https://the-internet.herokuapp.com/

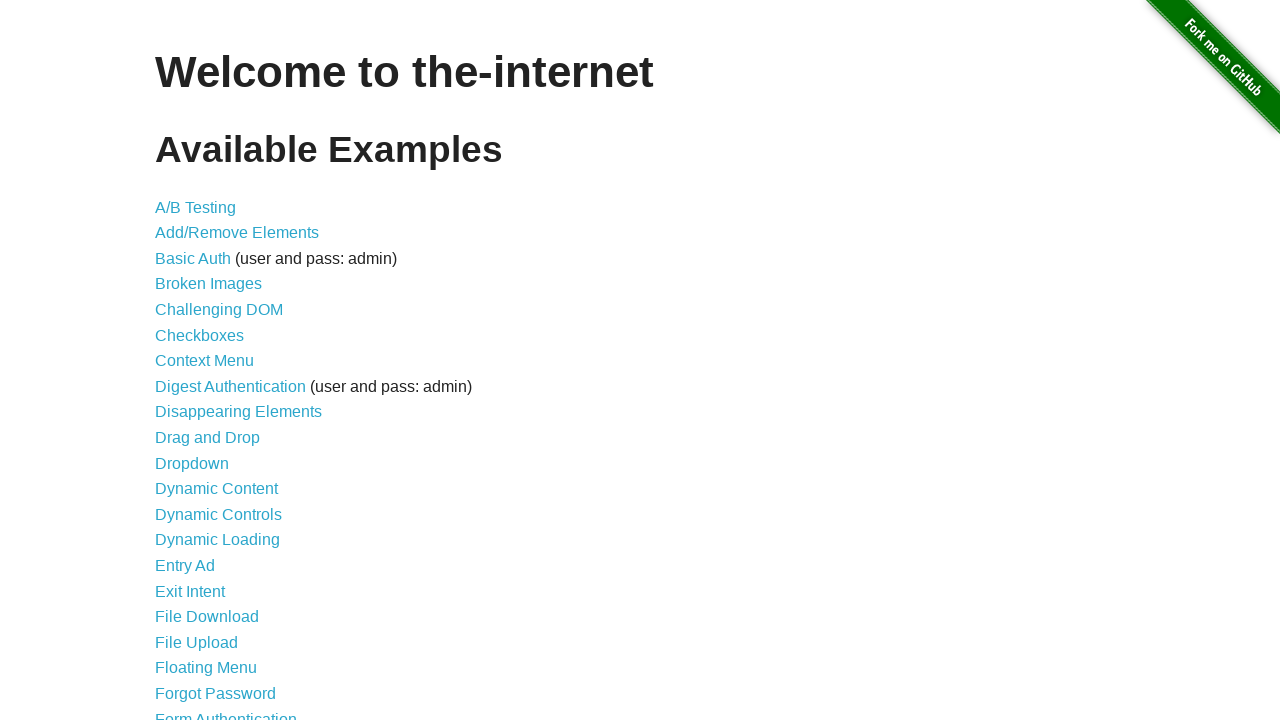

Clicked on Form Authentication link to navigate to login page at (226, 712) on xpath=//a[@href="/login"]
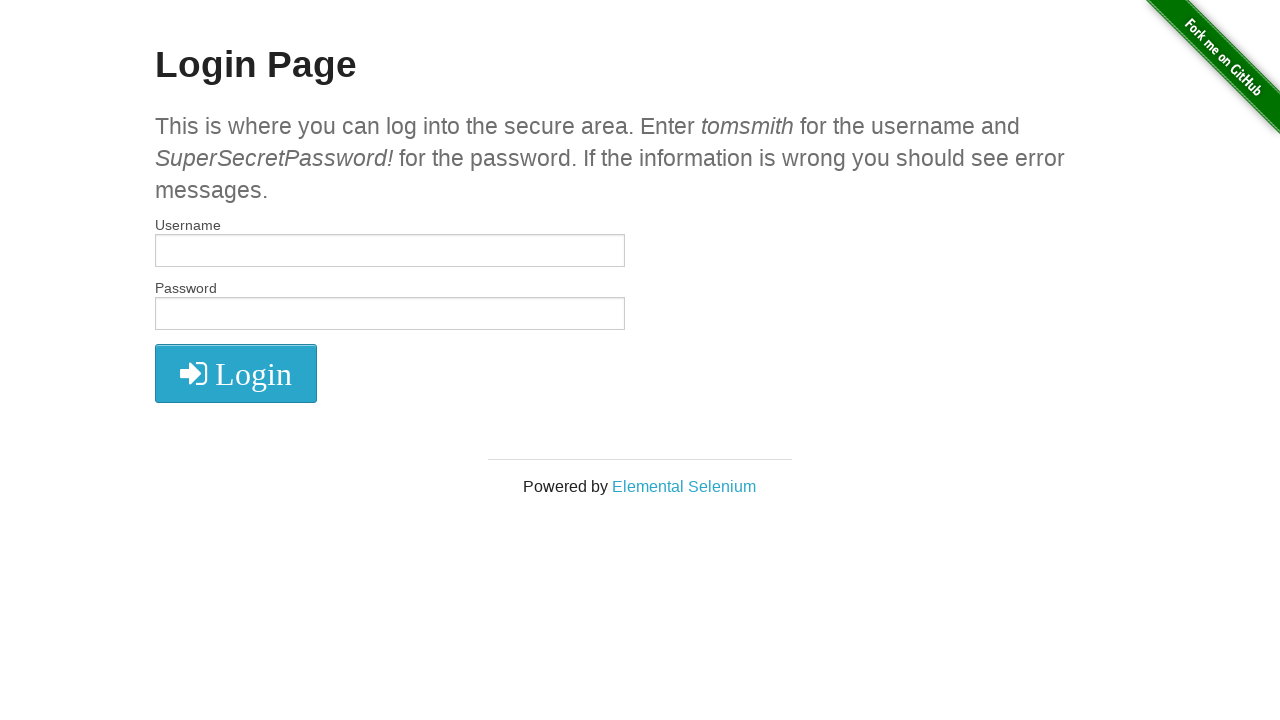

Login page loaded and h2 heading element is visible
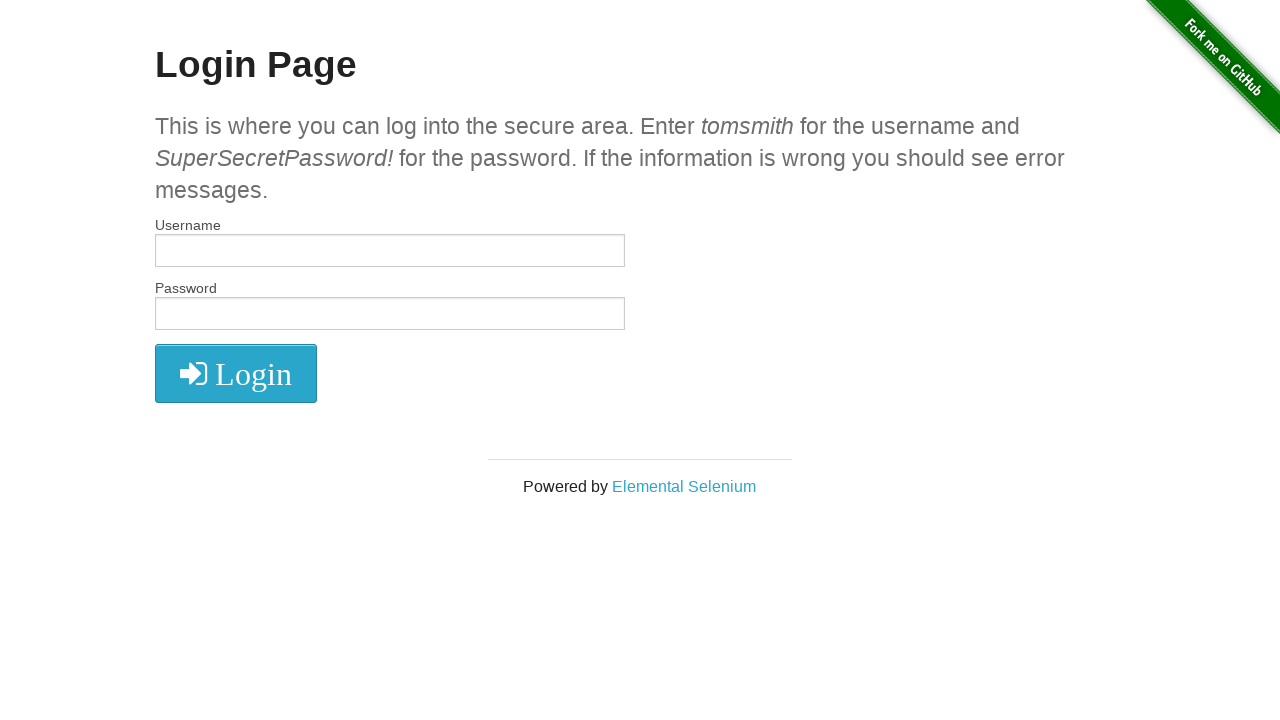

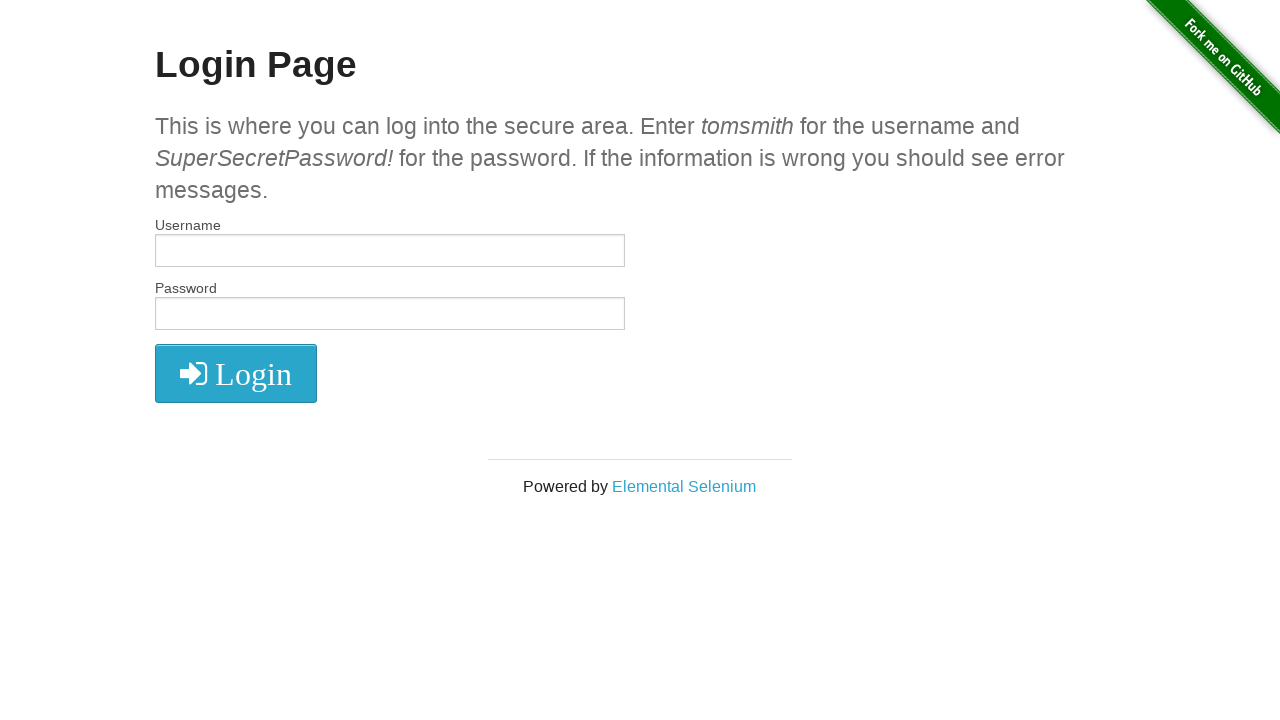